Tests calendar date picker functionality by selecting a specific date (June 15, 2027) through year and month navigation, then verifies the selected values

Starting URL: https://rahulshettyacademy.com/seleniumPractise/#/offers

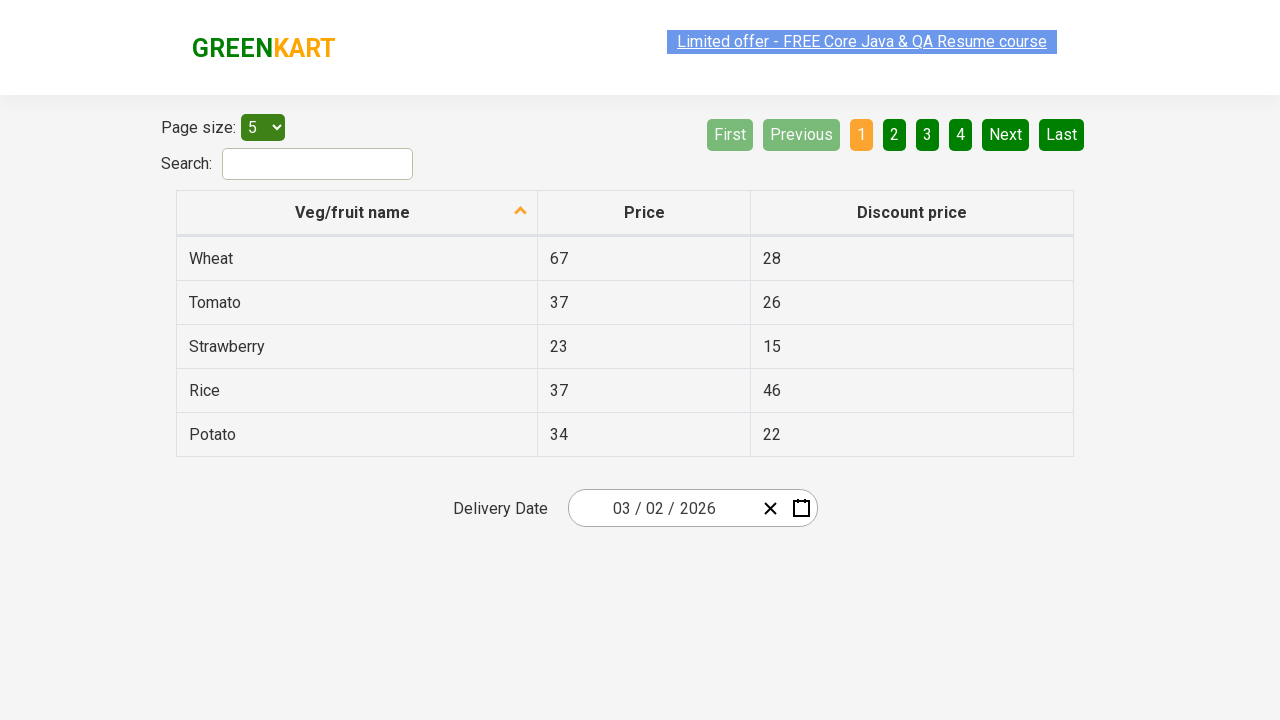

Clicked calendar button to open date picker at (801, 508) on .react-date-picker__calendar-button.react-date-picker__button
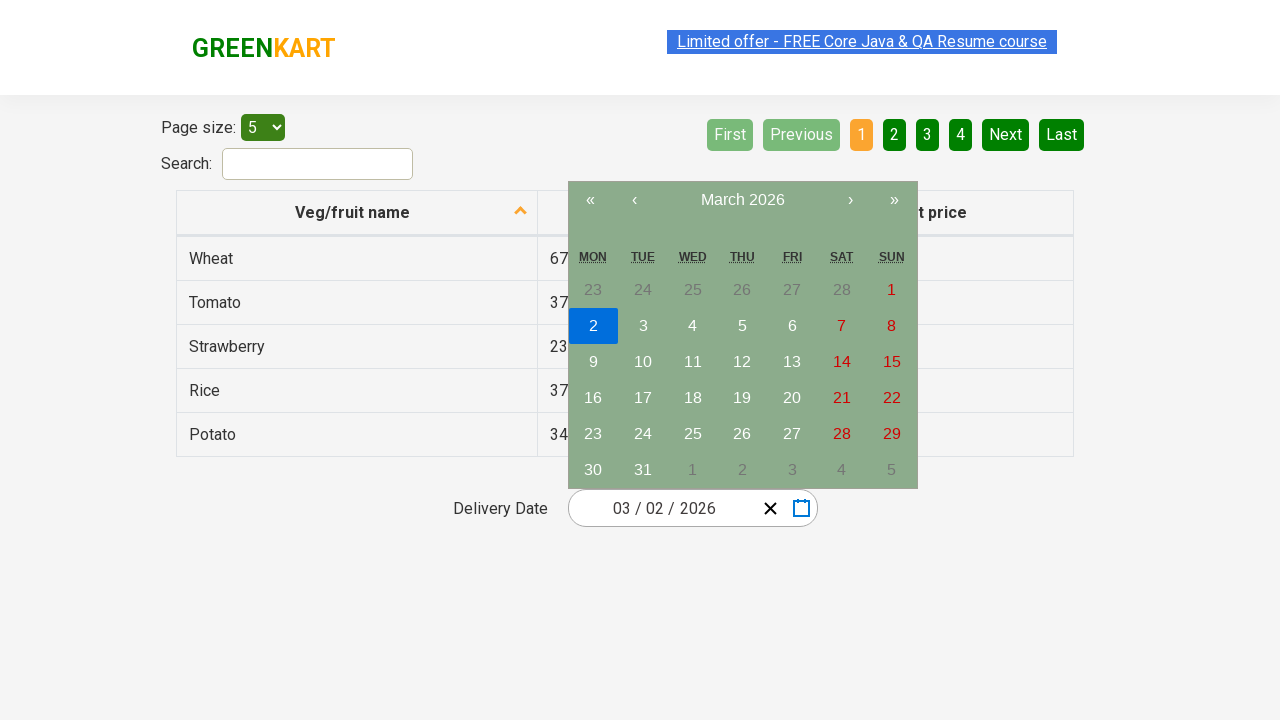

Clicked navigation label to go to month view at (742, 200) on button[class='react-calendar__navigation__label']
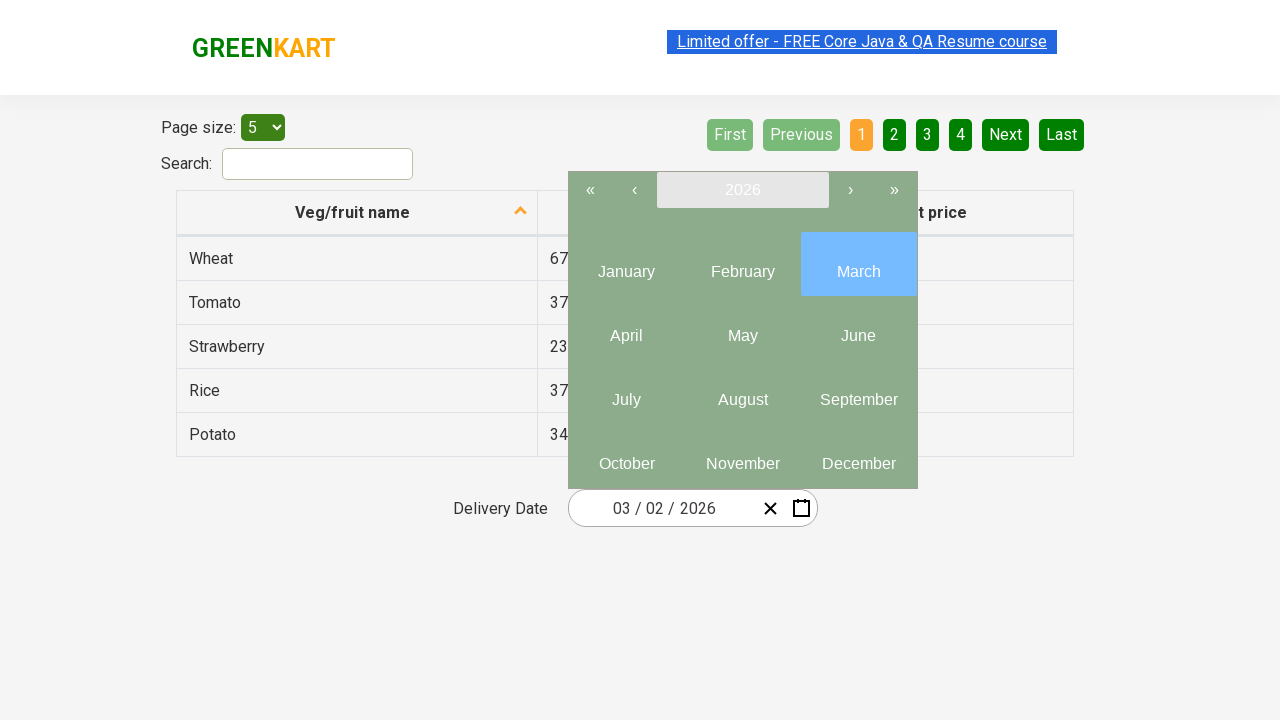

Clicked navigation label again to go to year view at (742, 190) on button[class='react-calendar__navigation__label']
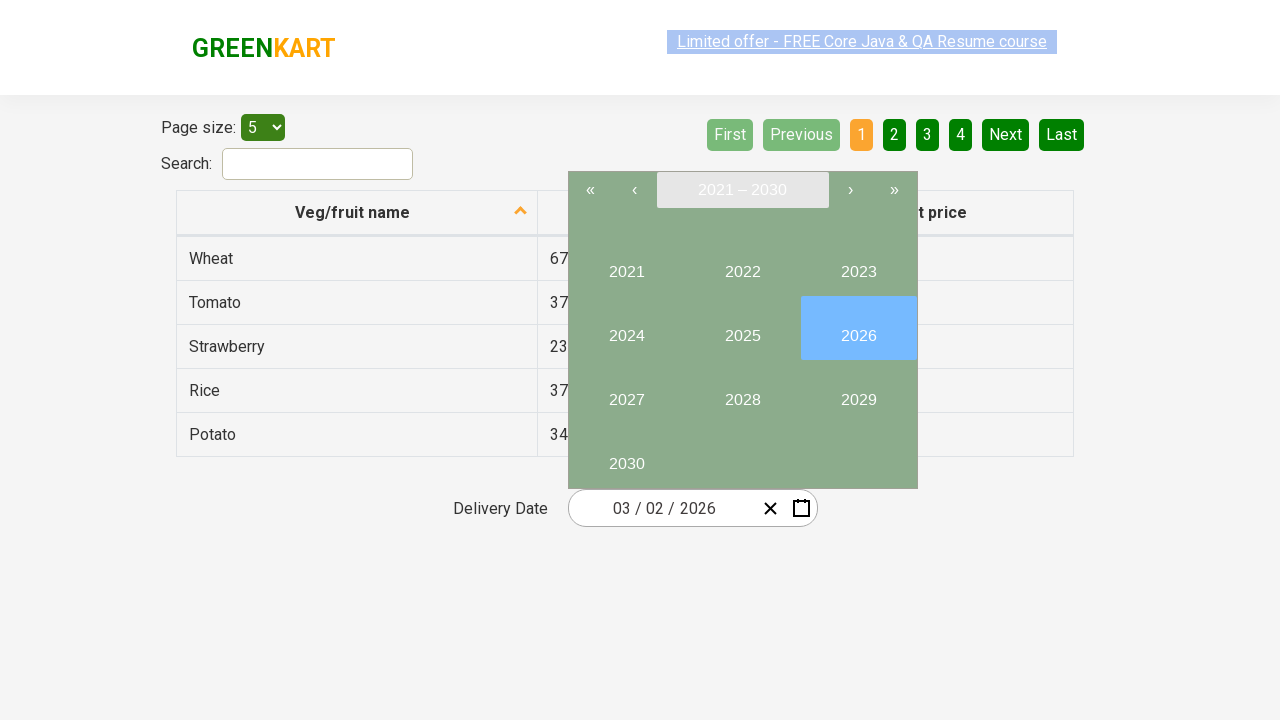

Selected year 2027 at (626, 392) on internal:text="2027"i
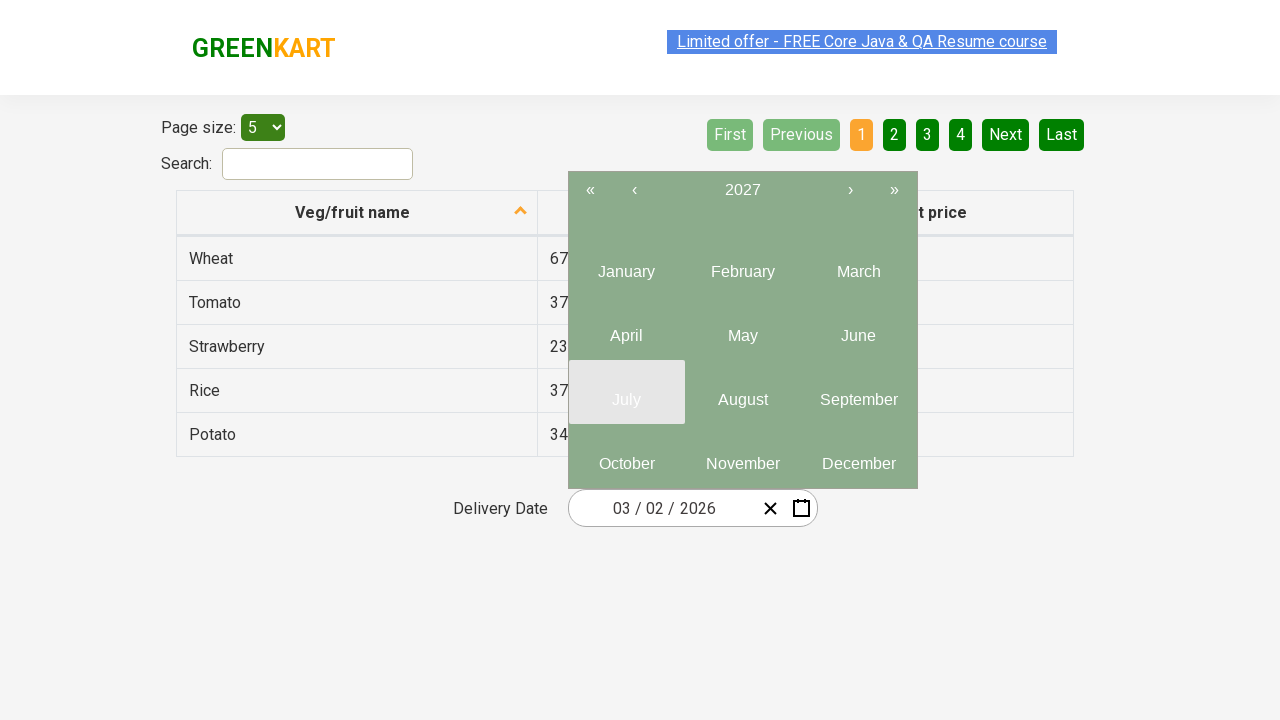

Selected month 6 (June) at (858, 328) on .react-calendar__year-view__months button >> nth=5
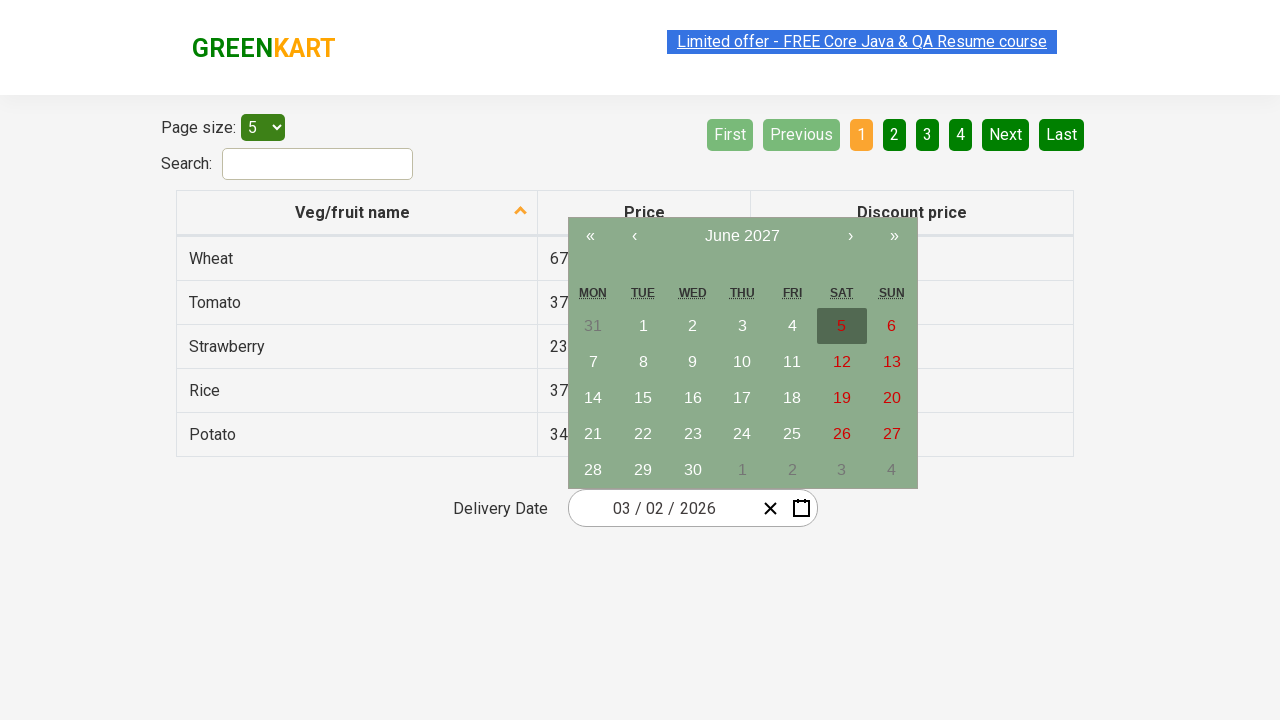

Selected date 15 at (643, 398) on //abbr[text()='15']
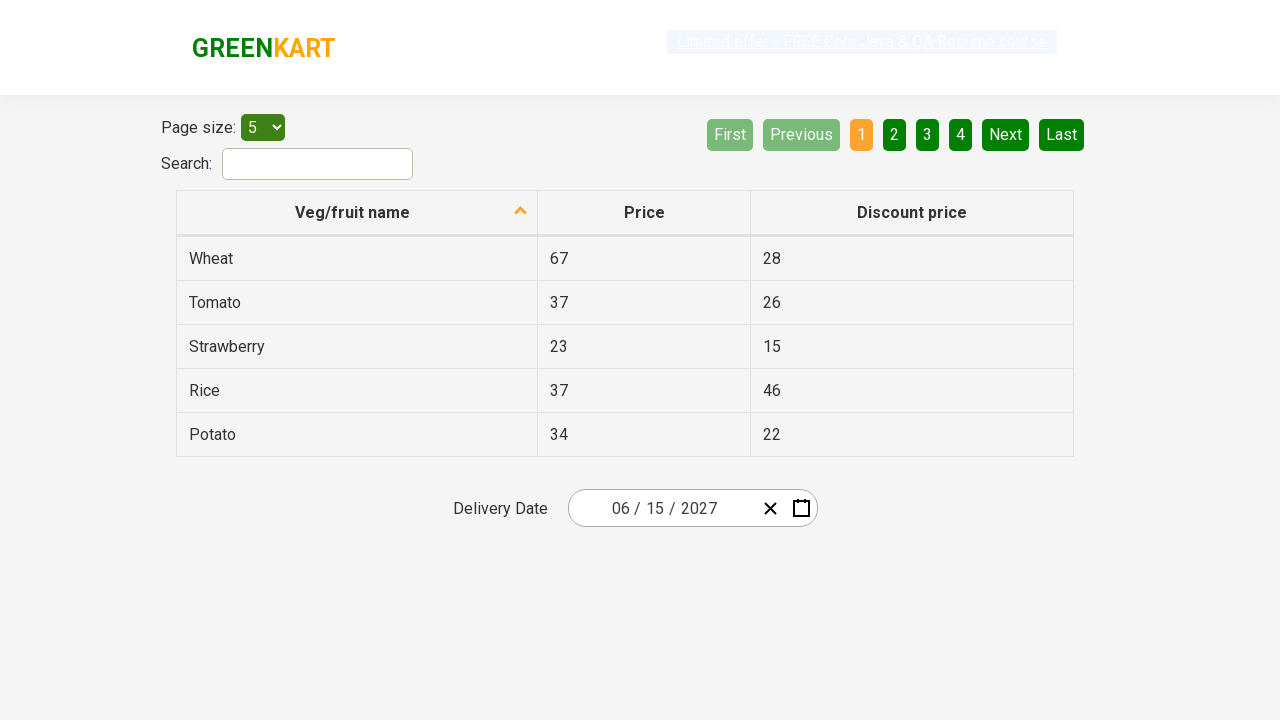

Date inputs populated and visible
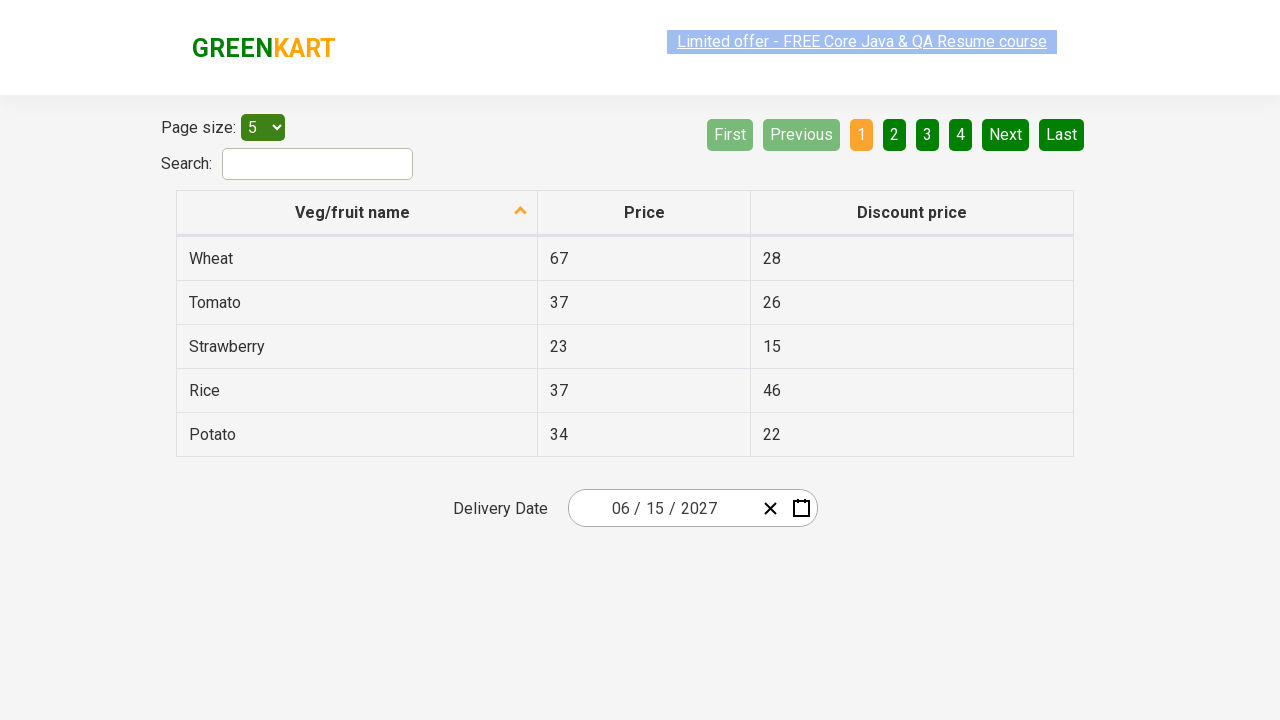

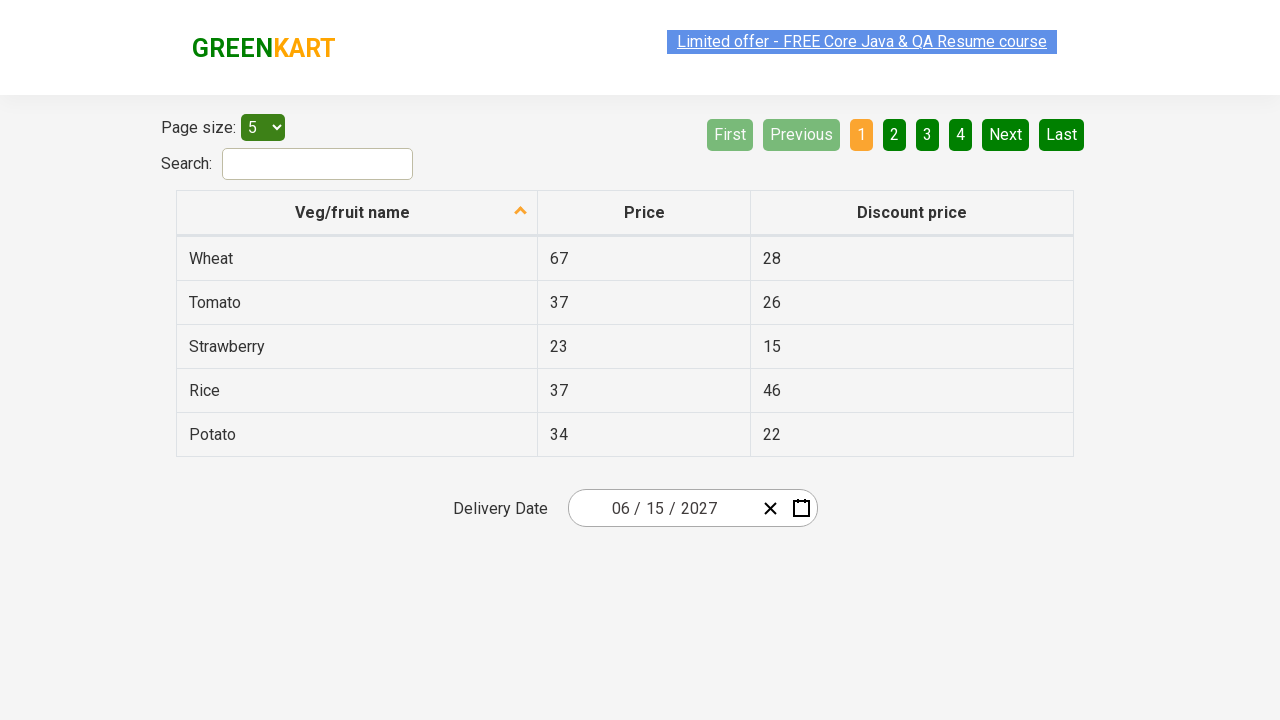